Tests a mortgage calculator by entering a mortgage amount and calculating the monthly payment results

Starting URL: https://www.mlcalc.com

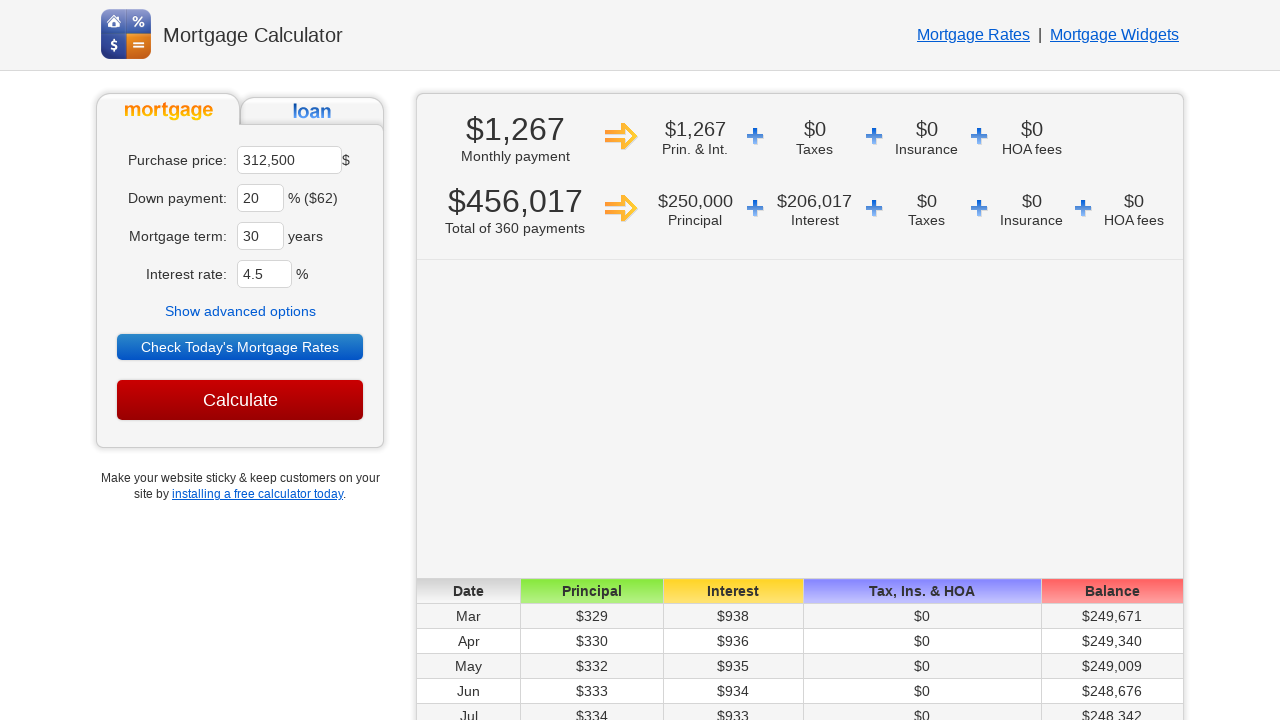

Cleared the mortgage amount field on [name='ma']
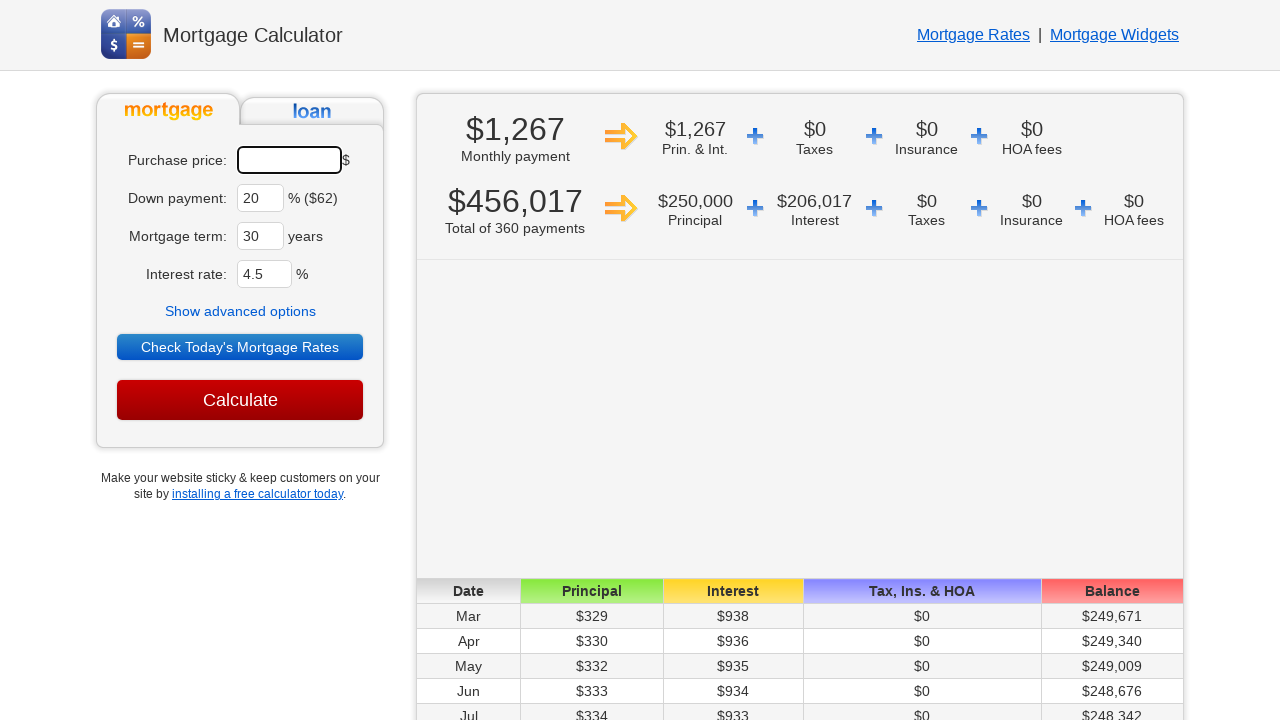

Entered mortgage amount of $250,000 on [name='ma']
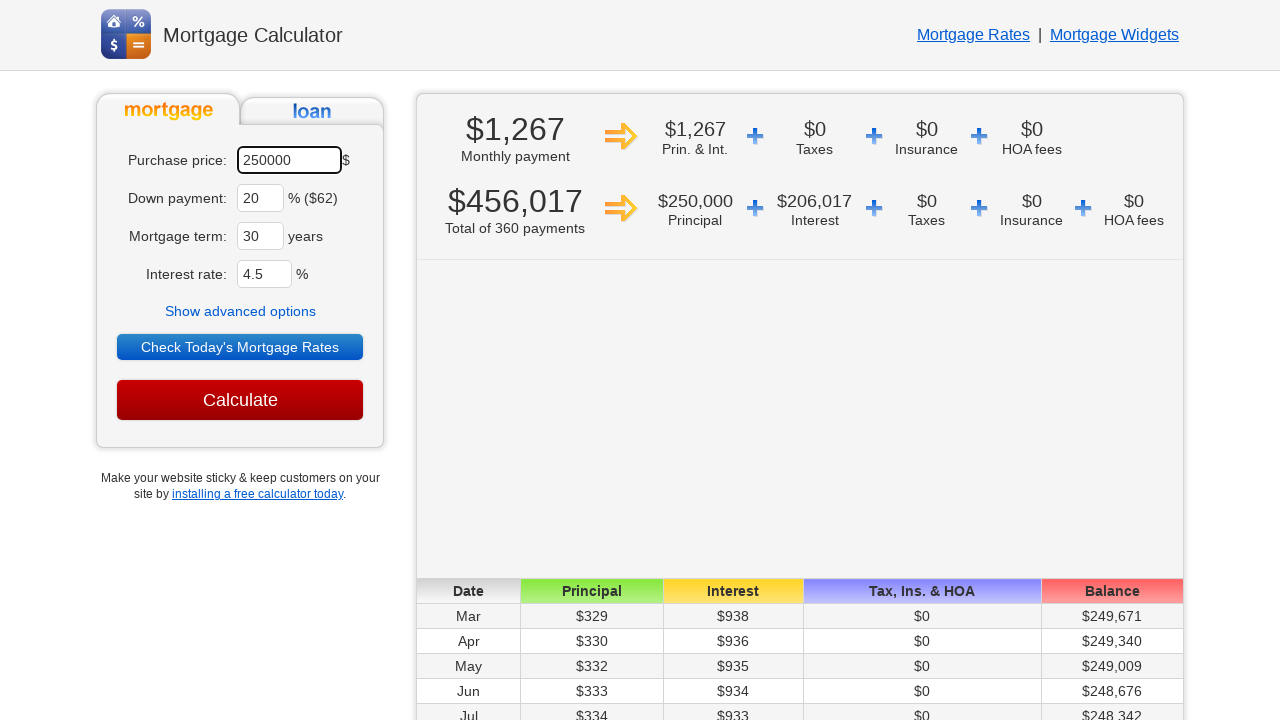

Clicked the Calculate button at (240, 400) on [value='Calculate']
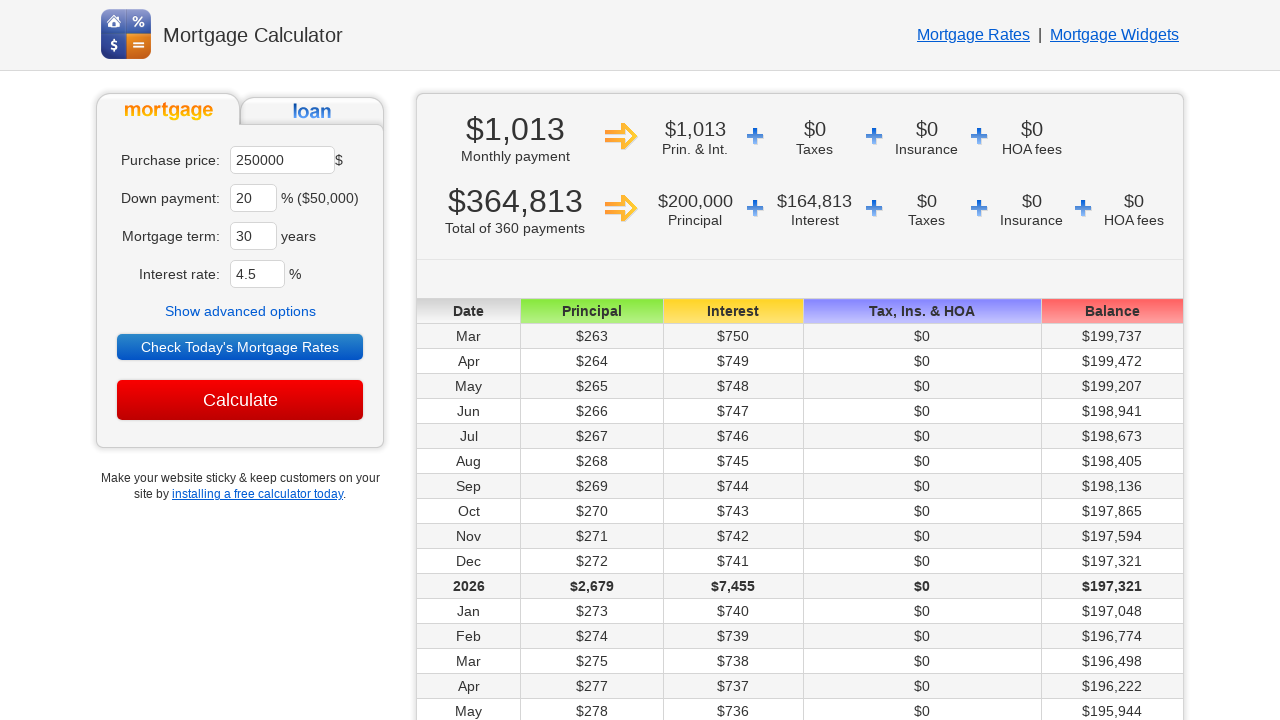

Results loaded and displayed
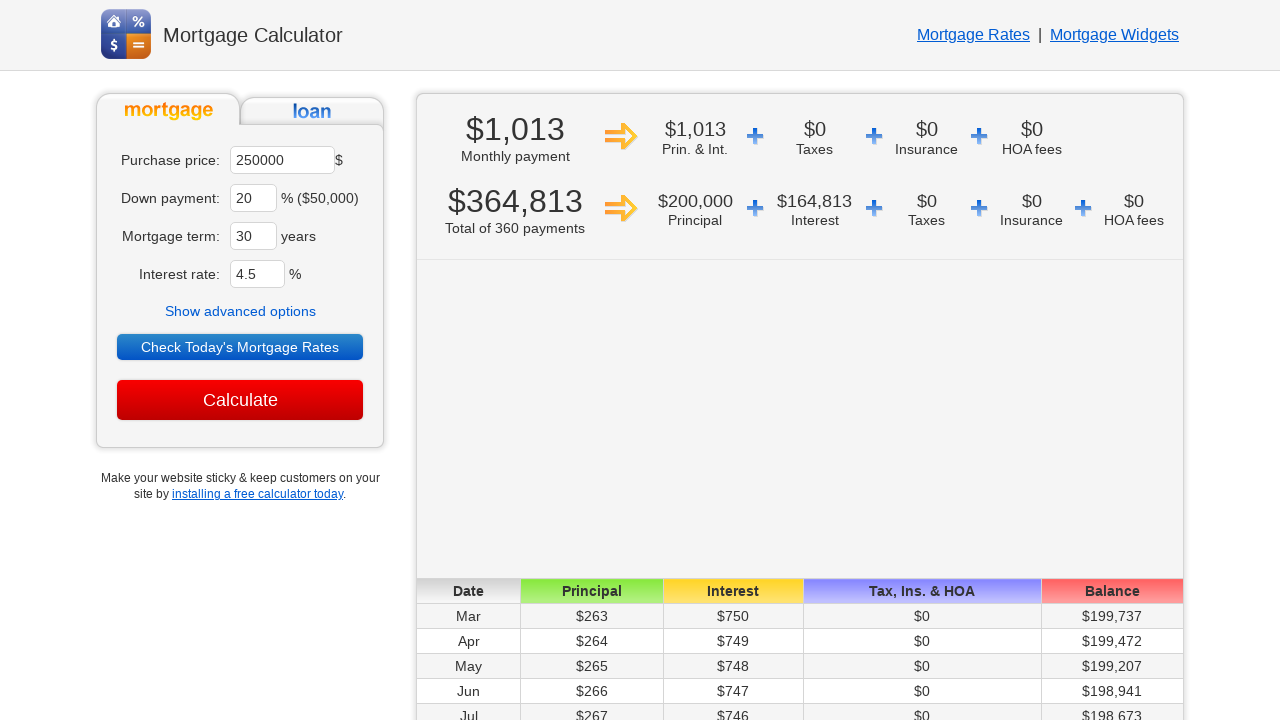

Retrieved calculated payment results
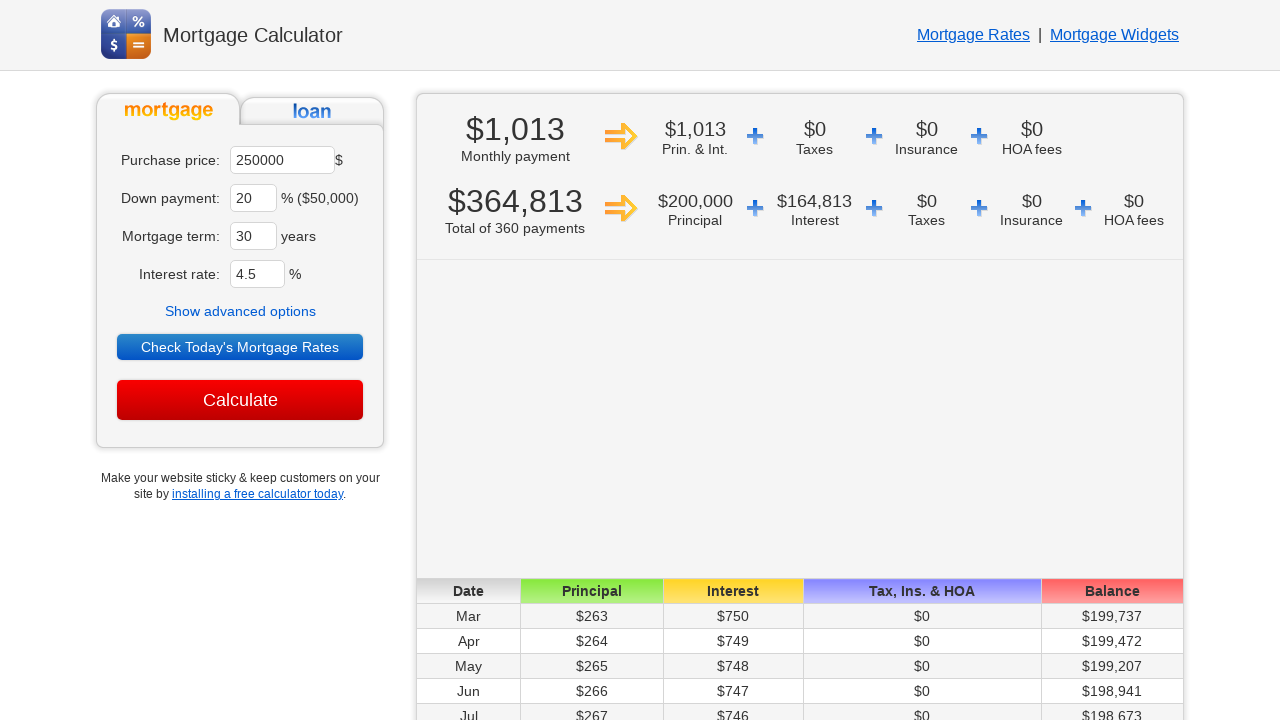

Displayed first result: Monthly payment $1,013
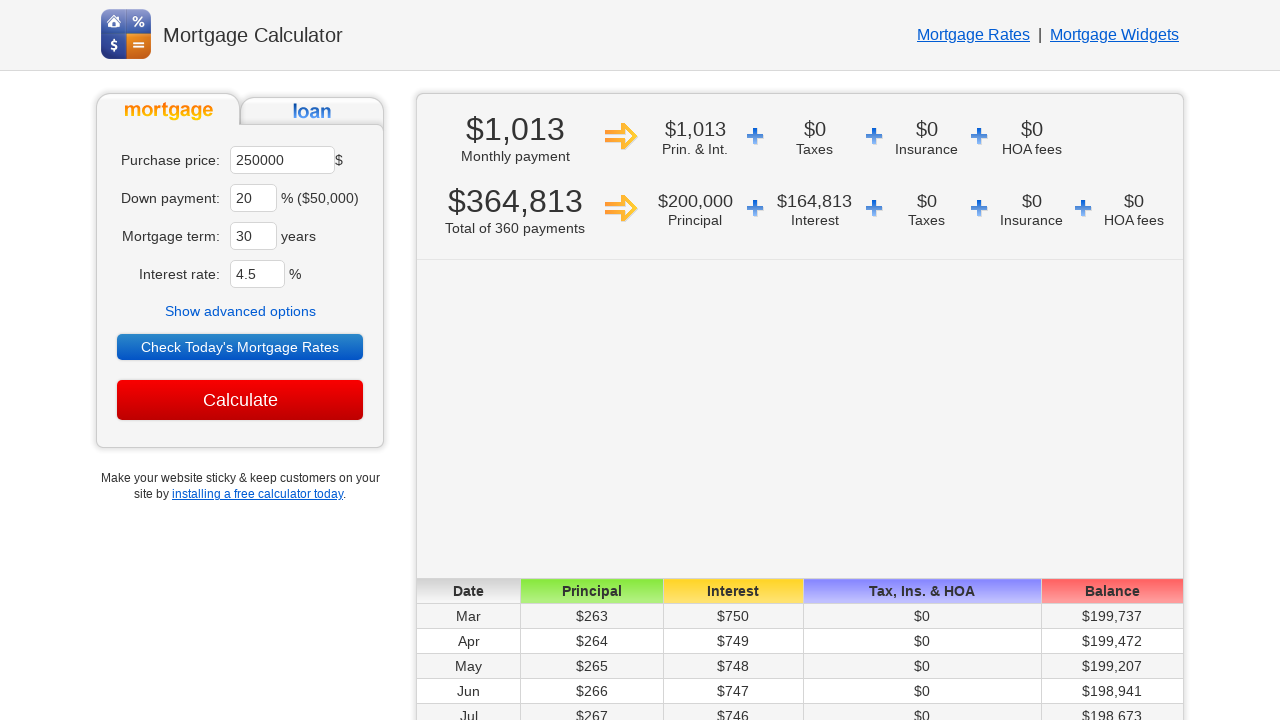

Displayed second result: Monthly payment $364,813
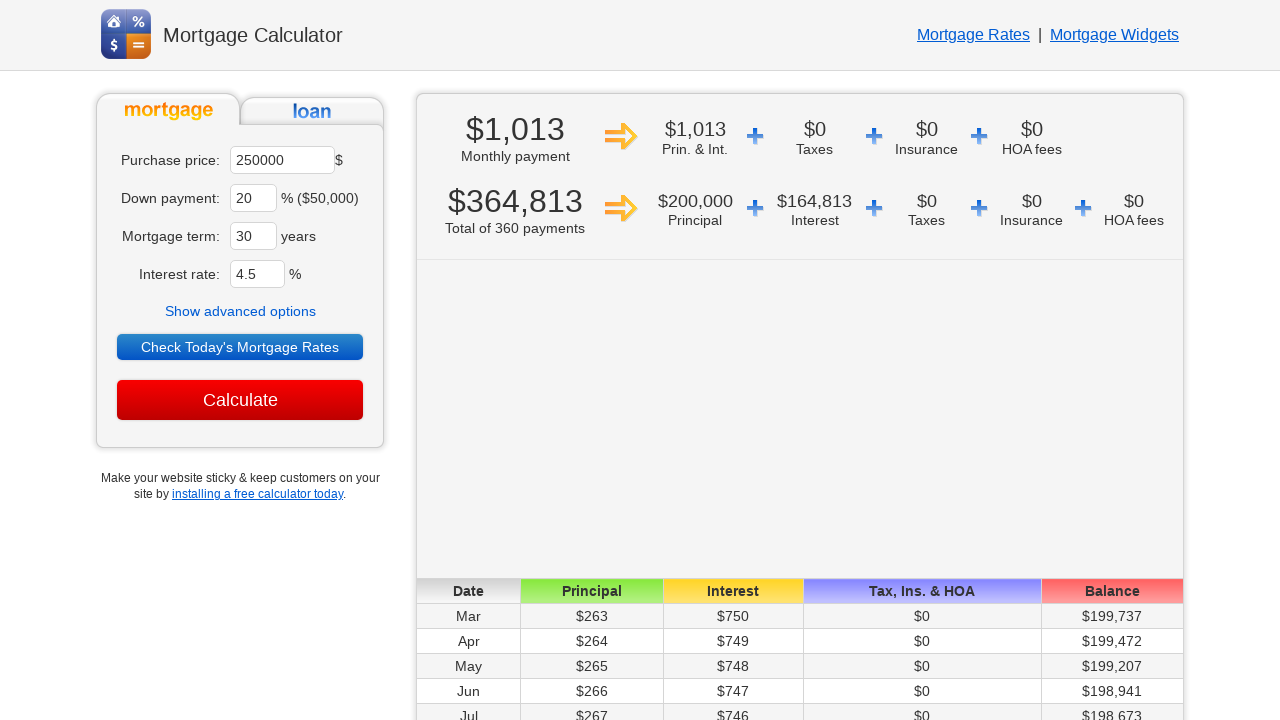

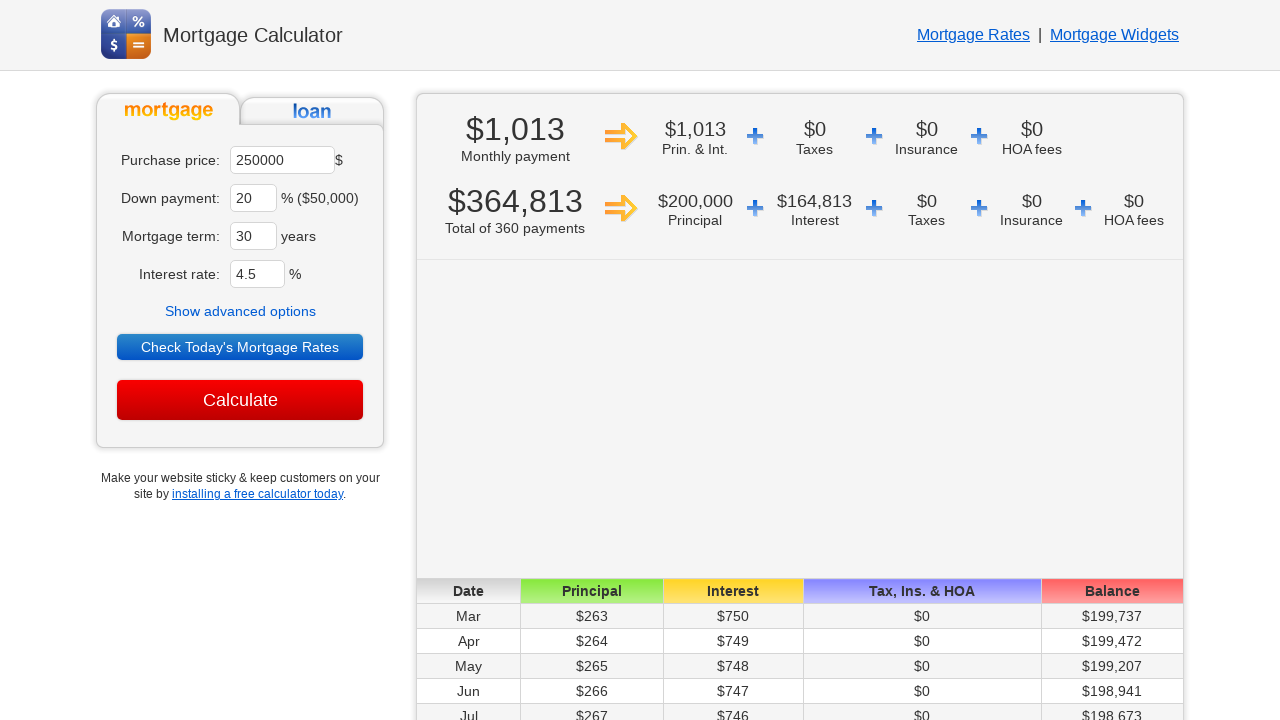